Tests registration form submission by filling first name, last name, and email fields, then verifying the success message

Starting URL: http://suninjuly.github.io/registration1.html

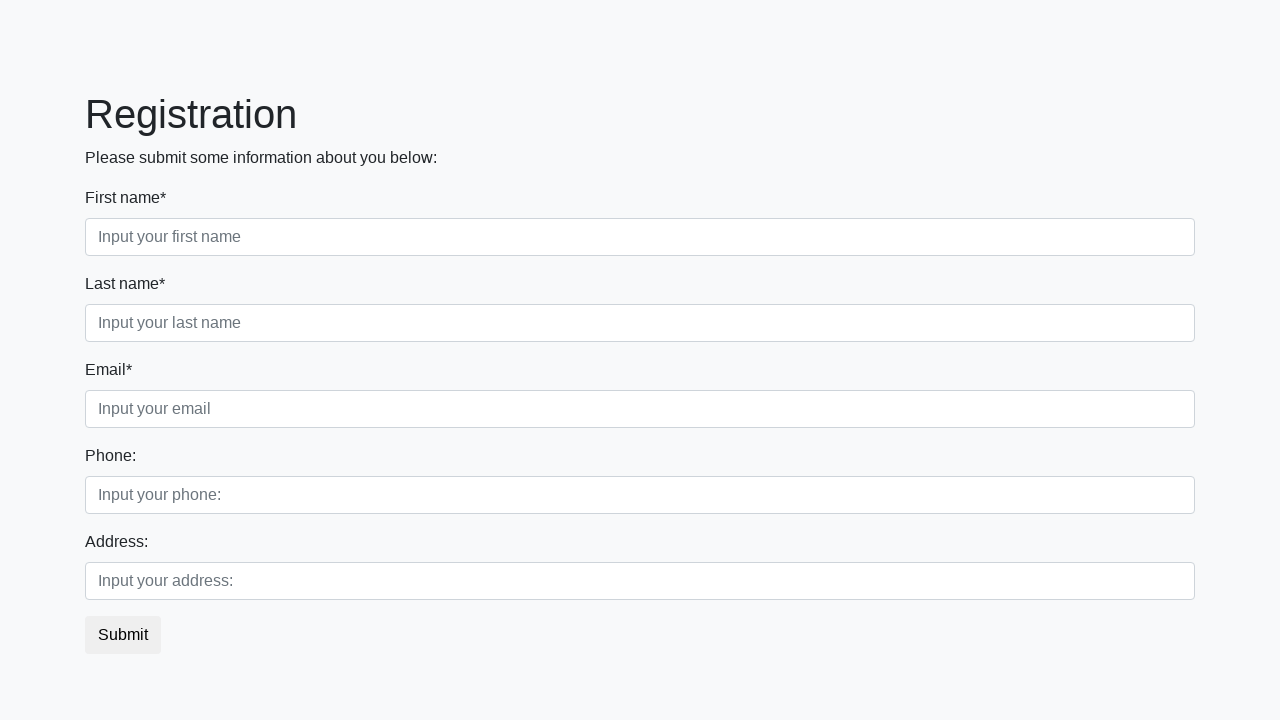

Filled first name field with 'John' on [placeholder="Input your first name"]
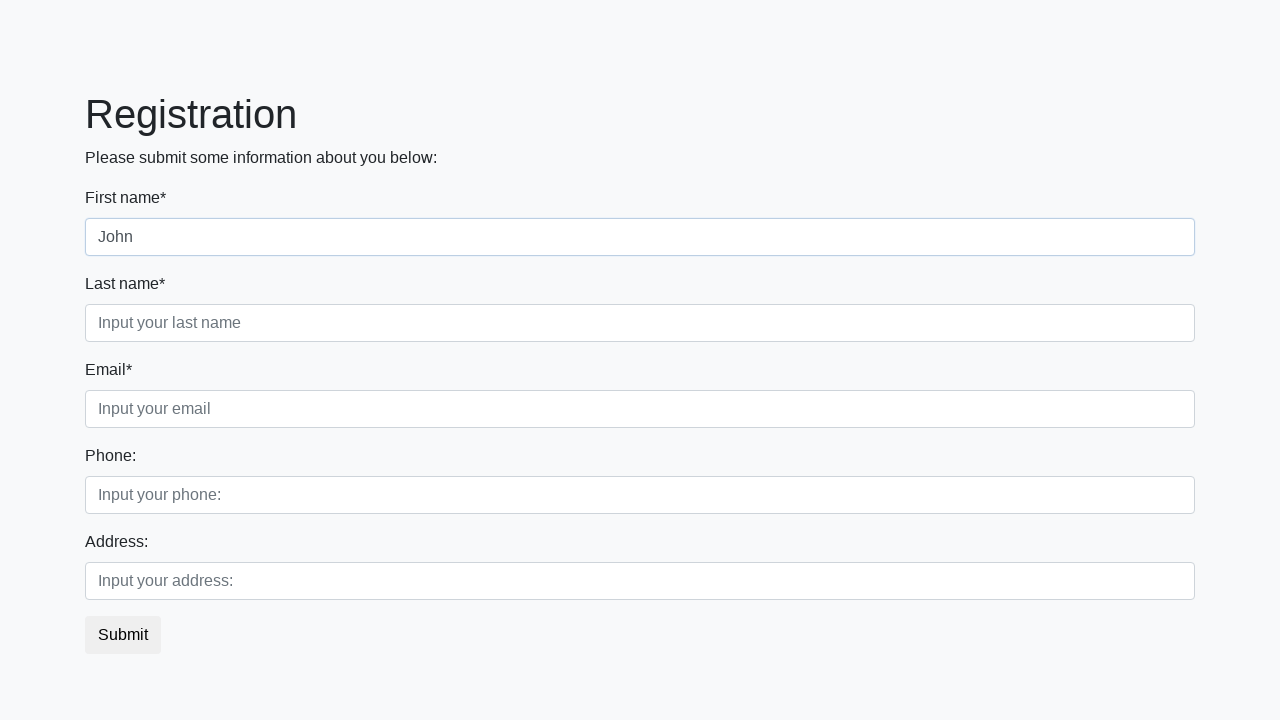

Filled last name field with 'Doe' on [placeholder="Input your last name"]
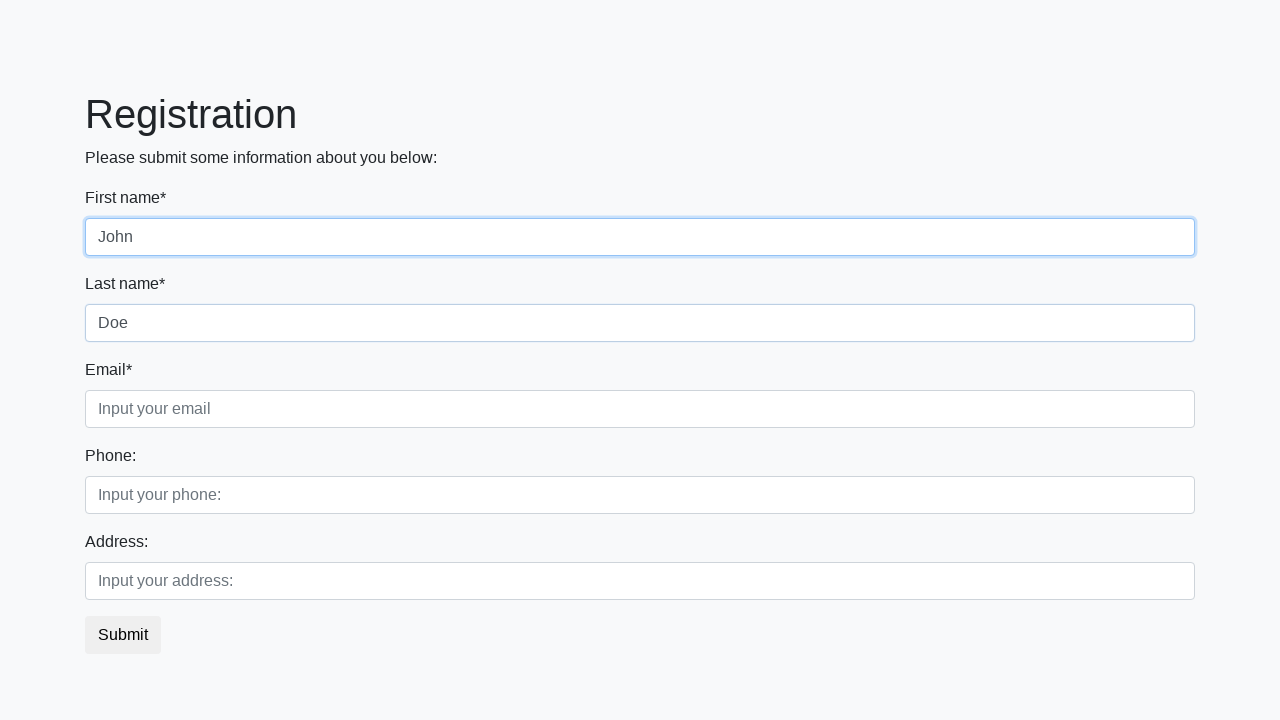

Filled email field with 'john.doe@example.com' on [placeholder="Input your email"]
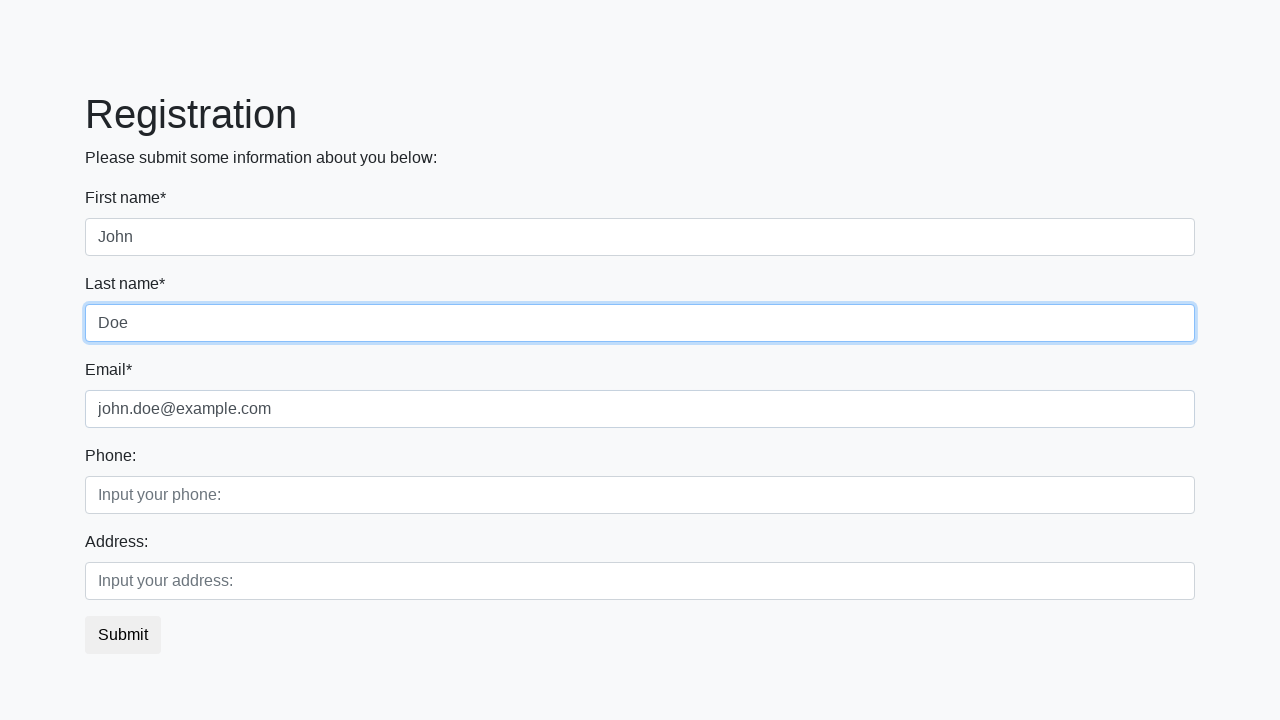

Clicked submit button to submit registration form at (123, 635) on button.btn
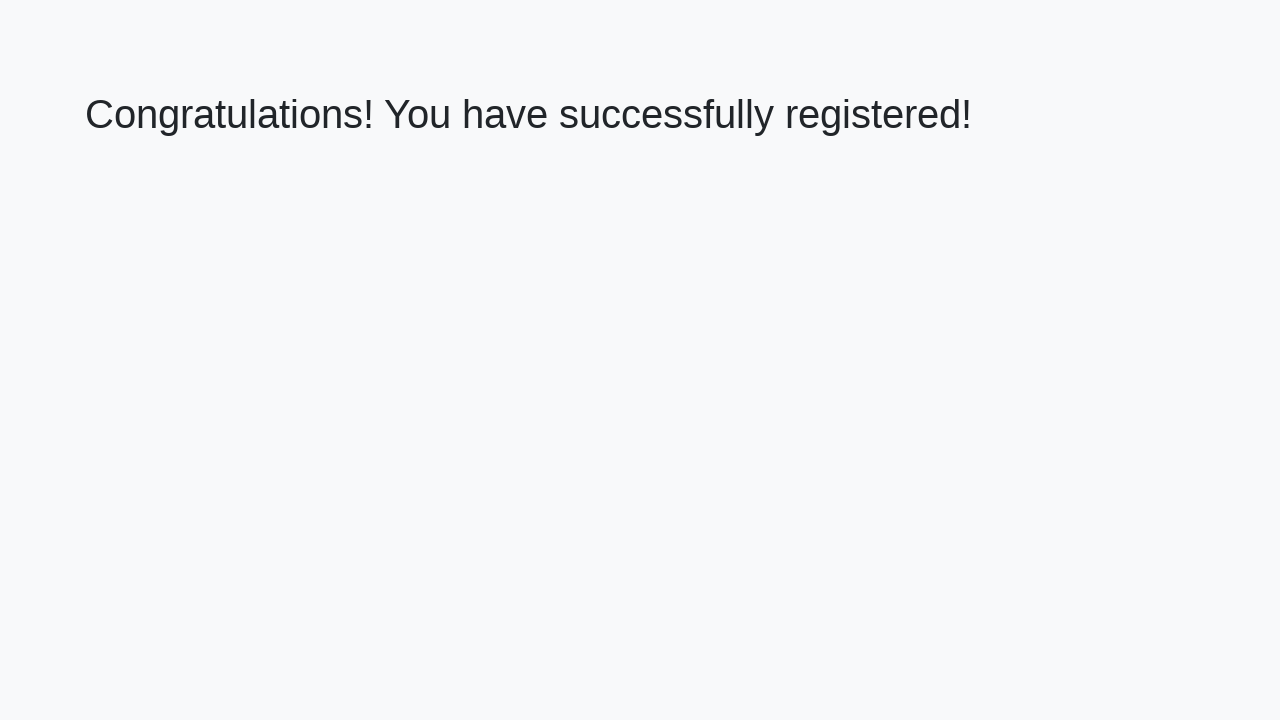

Success message header loaded
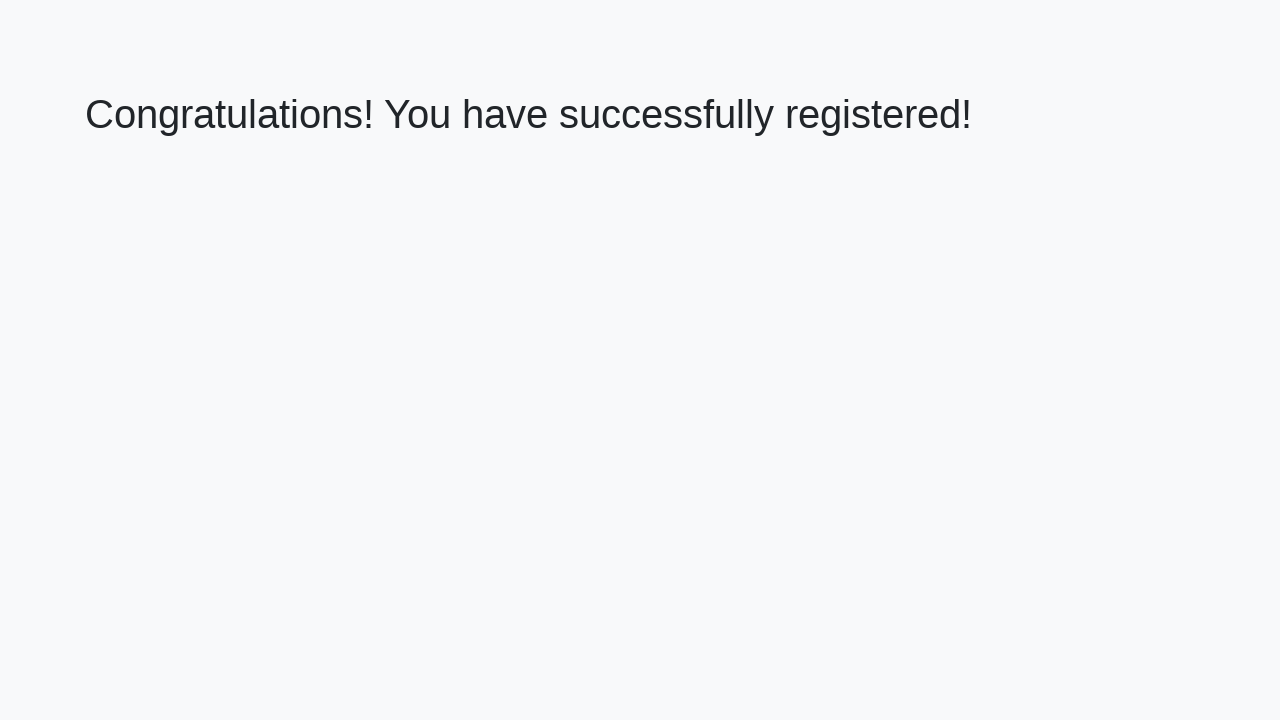

Retrieved success message text: 'Congratulations! You have successfully registered!'
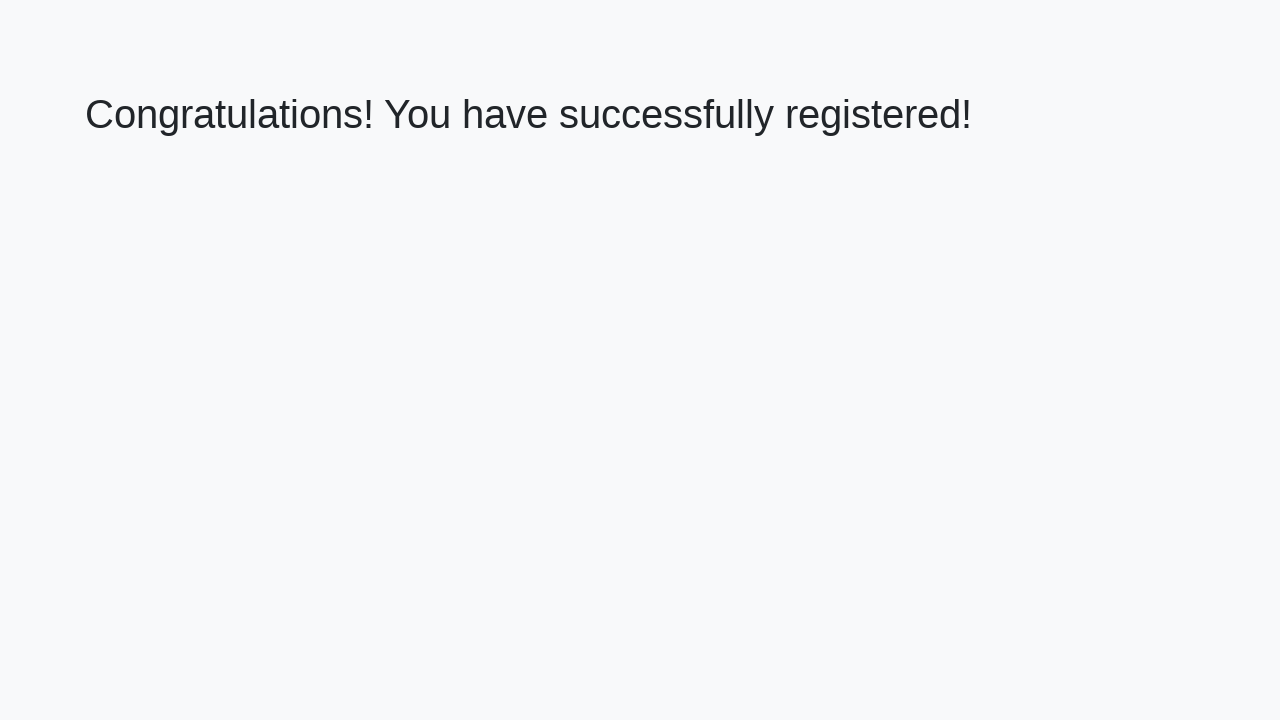

Verified success message matches expected text
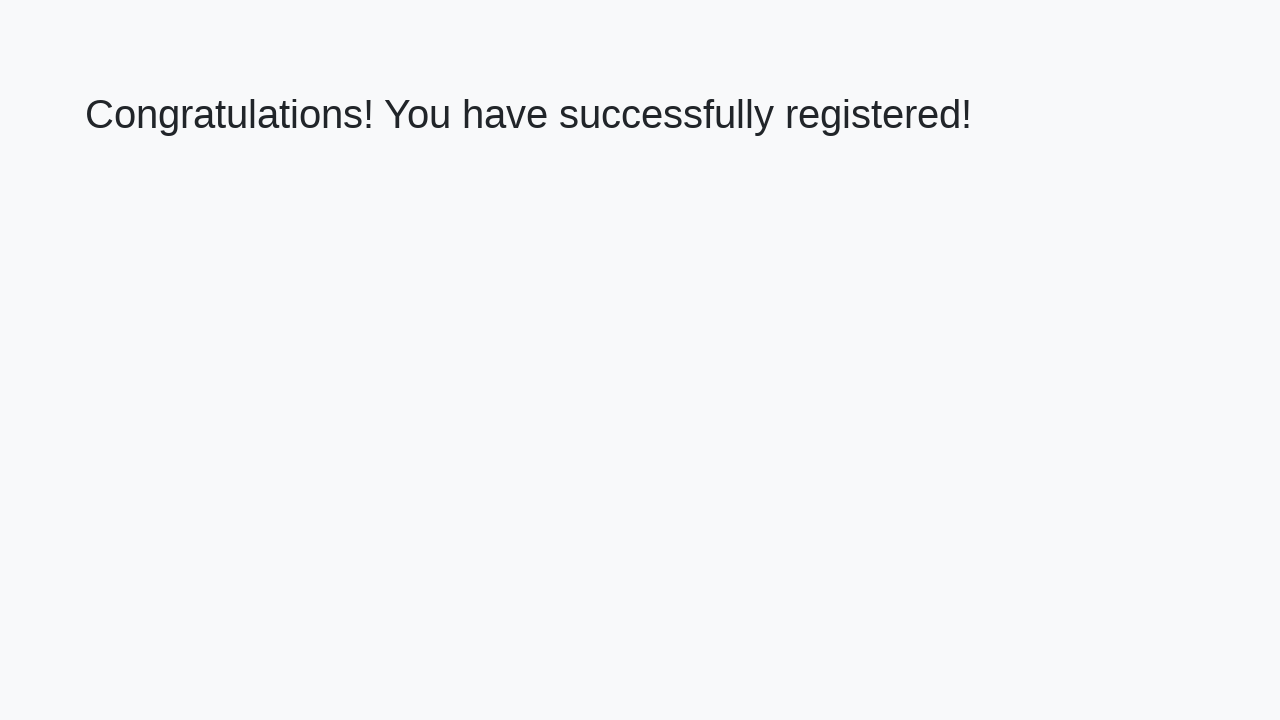

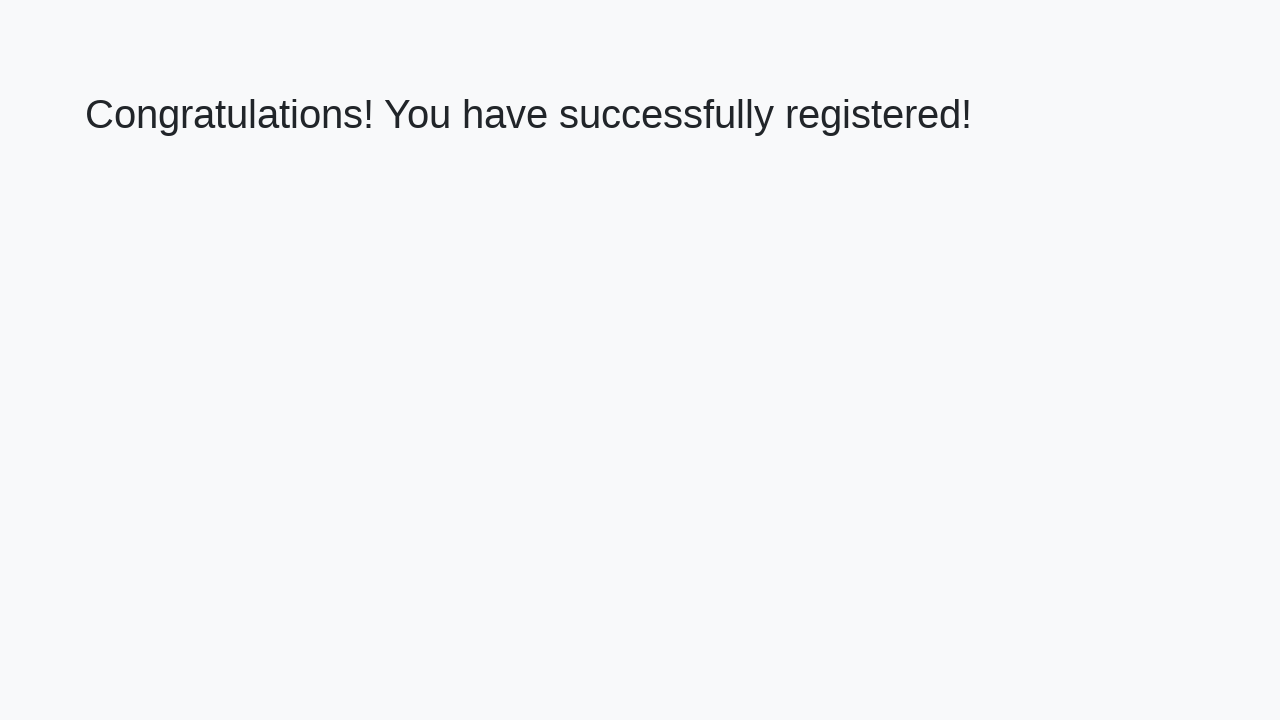